Tests the Python.org website search functionality by entering a search query and submitting it

Starting URL: https://www.python.org/

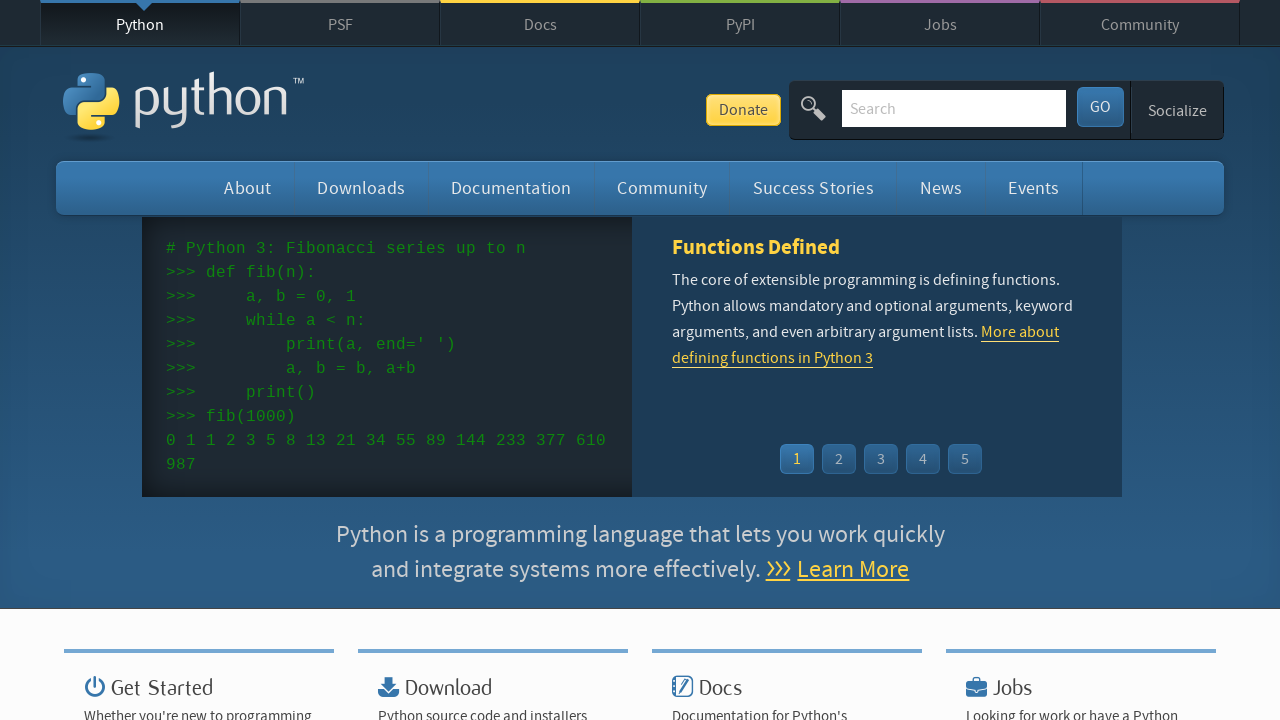

Filled search input field with 'string' on input[name='q']
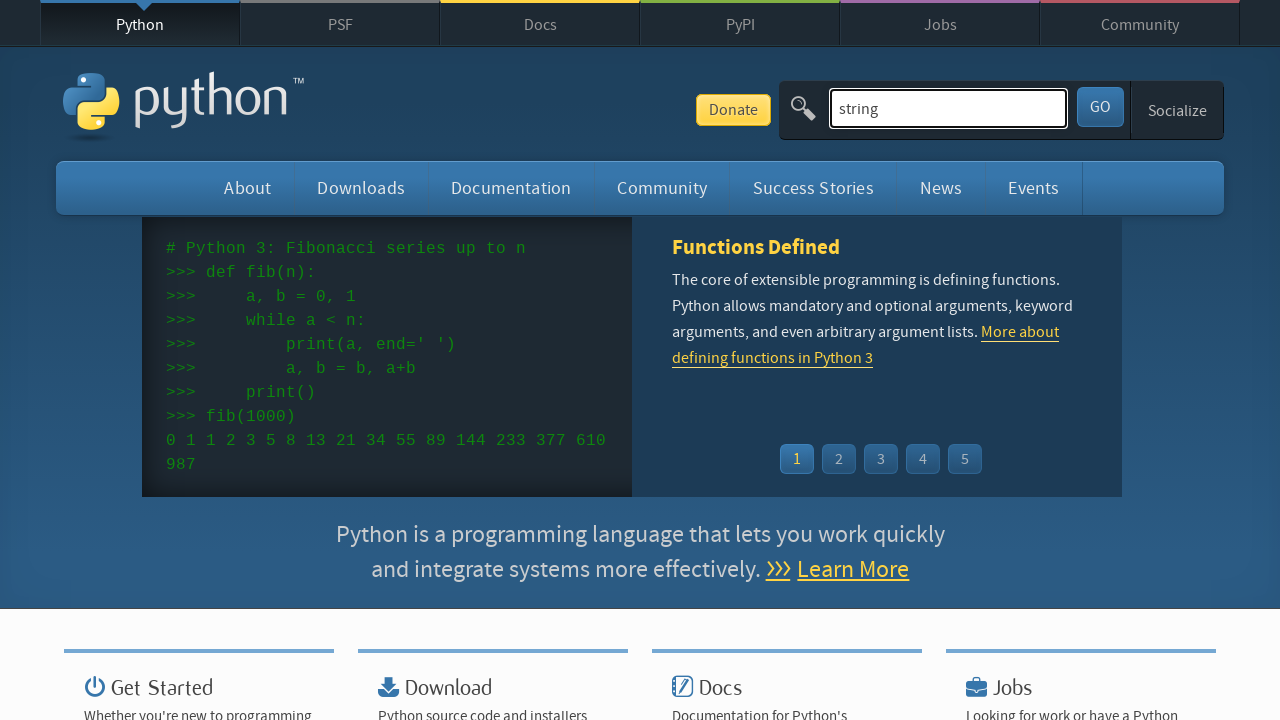

Pressed Enter to submit search query
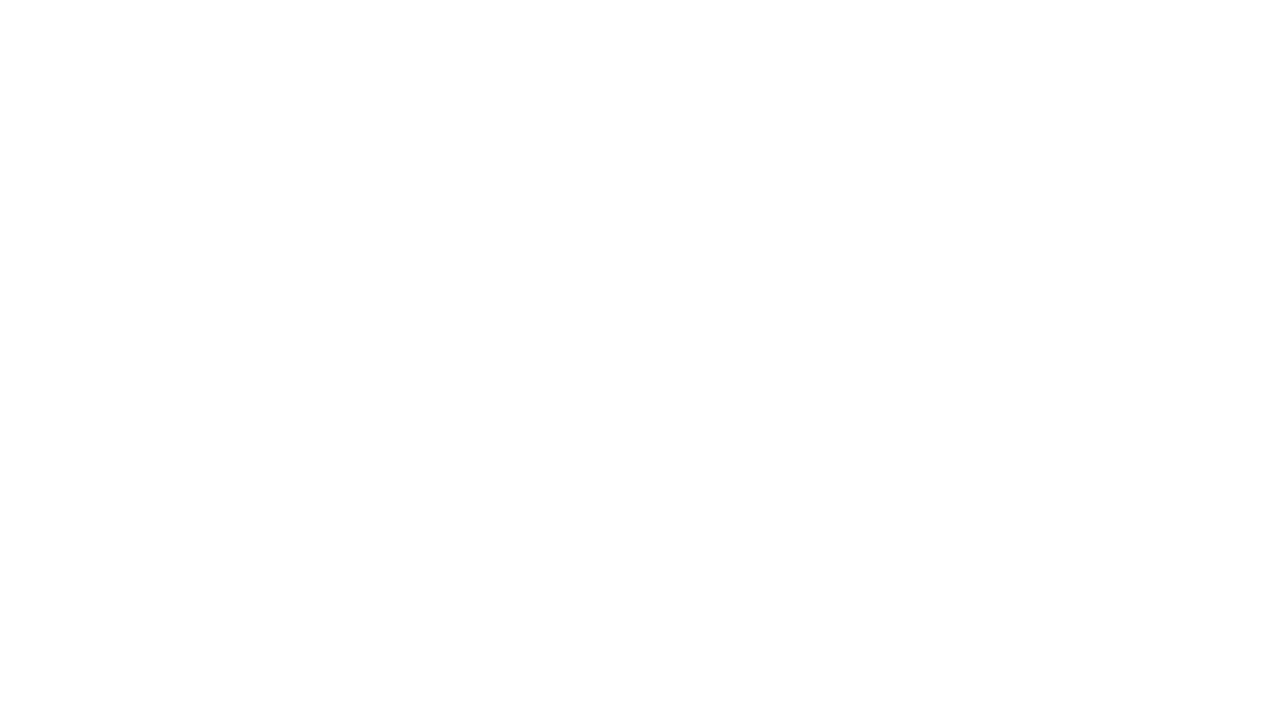

Search results page loaded
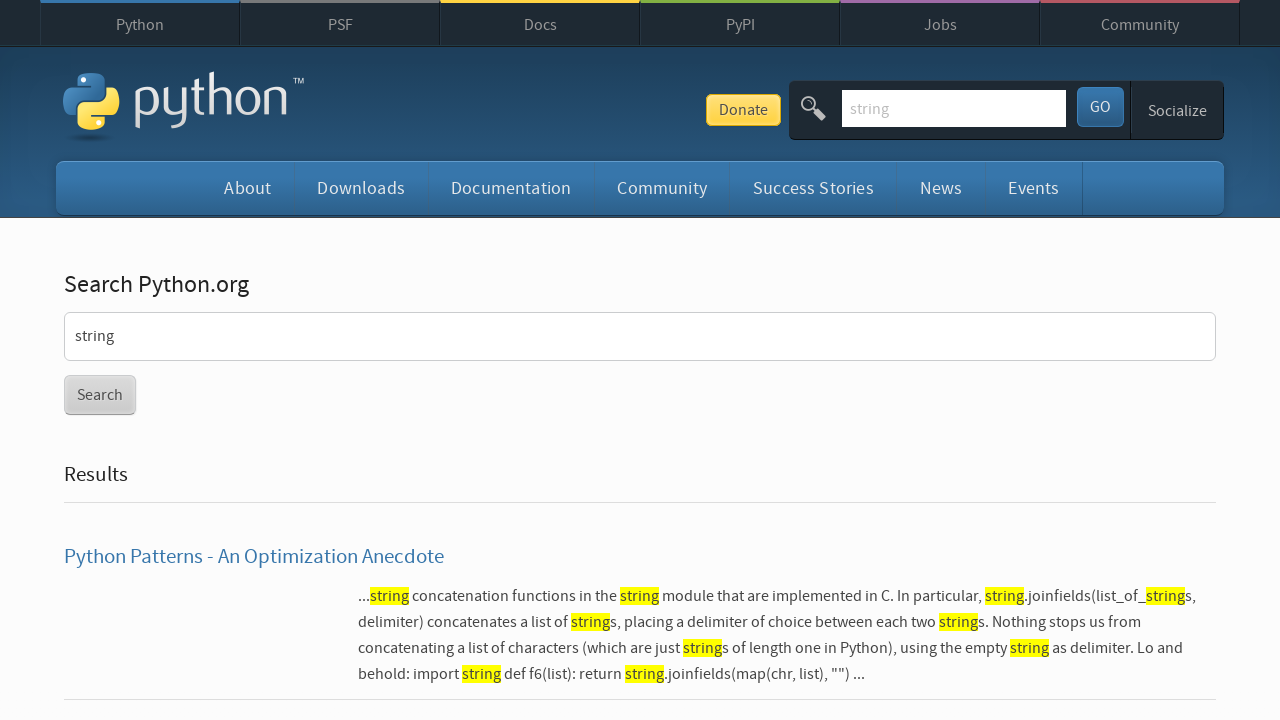

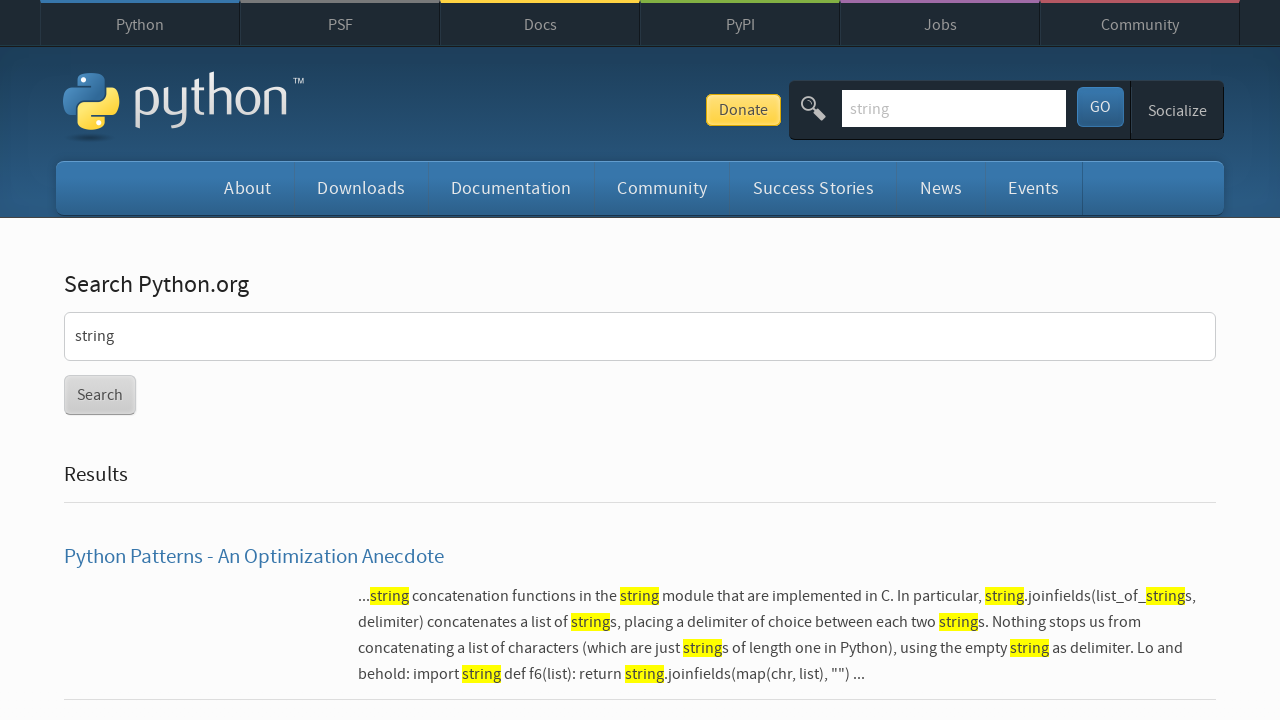